Tests registration form validation by leaving email field empty and verifying the appropriate error message appears

Starting URL: https://practice.automationtesting.in/my-account/

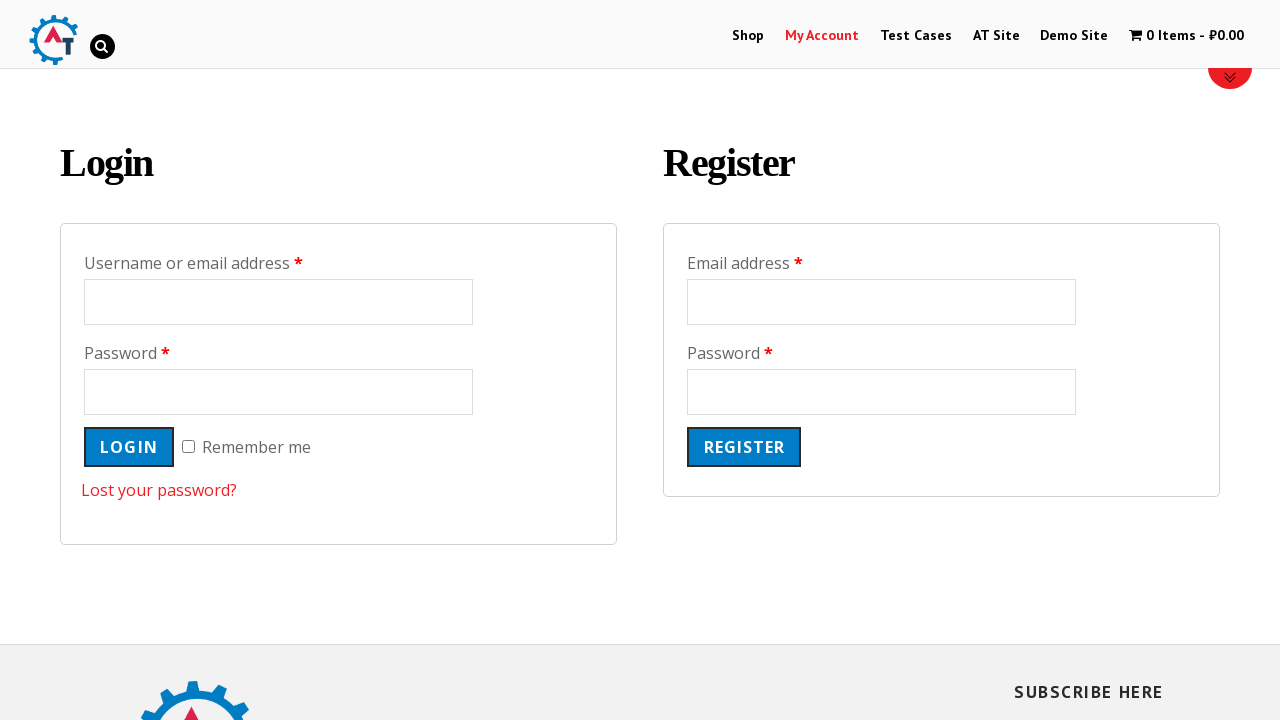

Email field loaded on registration page
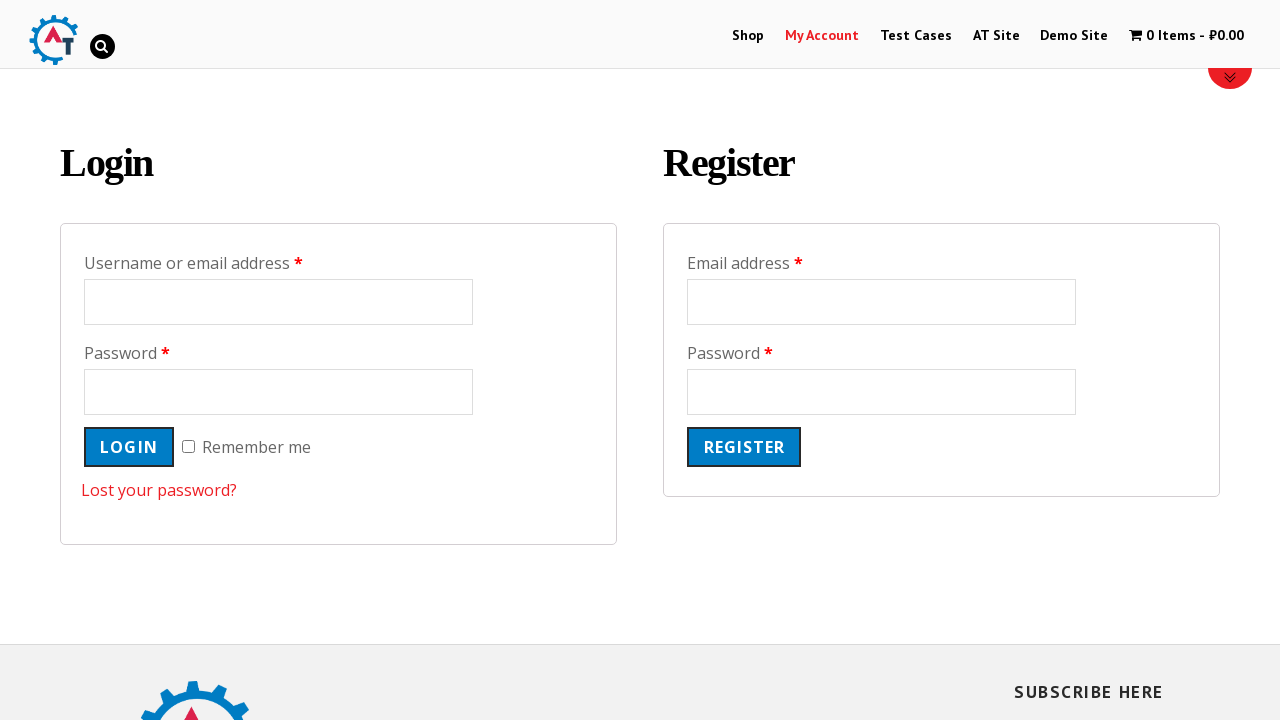

Left email field empty on #reg_email
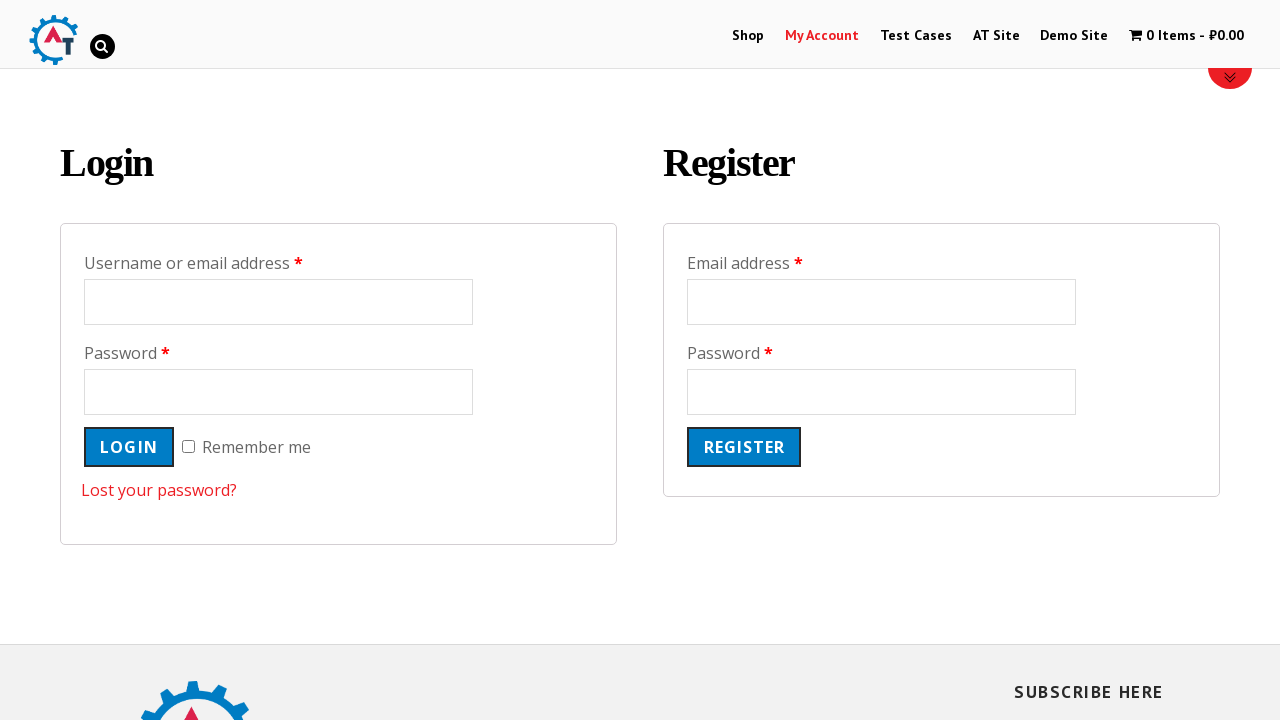

Filled password field with 'ValidPass321' on #reg_password
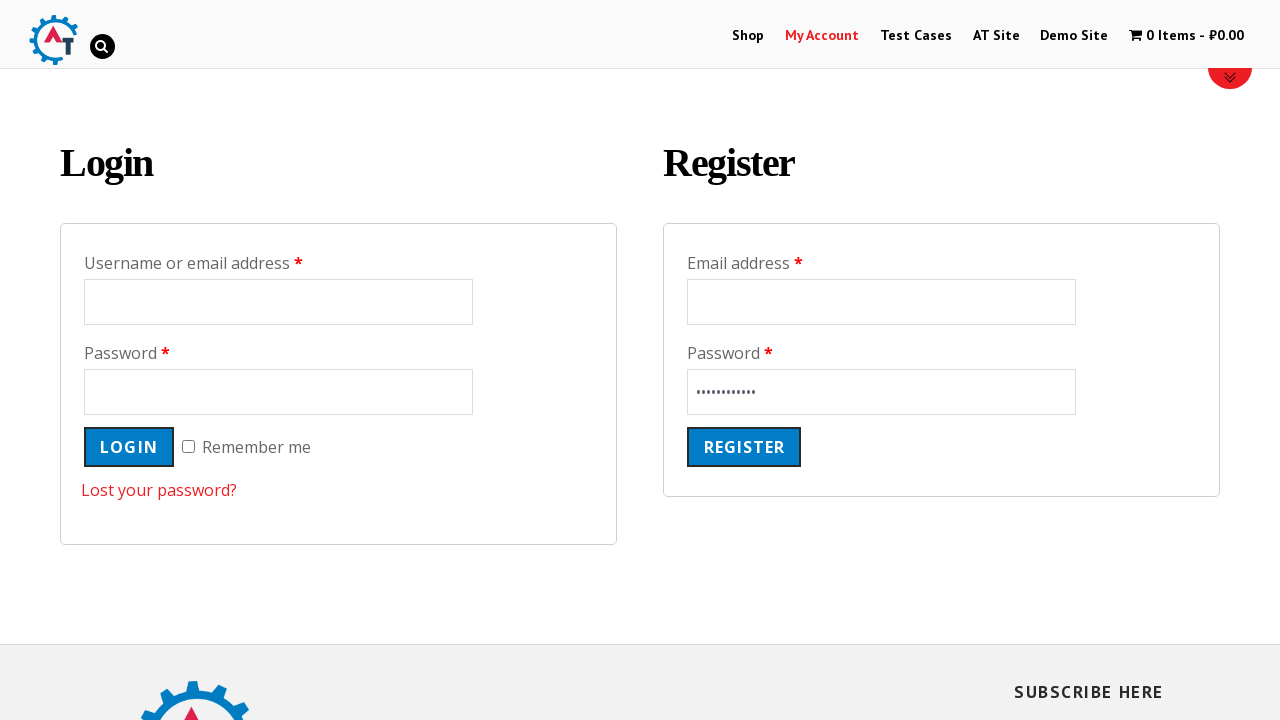

Clicked Register button to submit form with empty email at (744, 447) on input.woocommerce-Button[name='register'][value='Register']
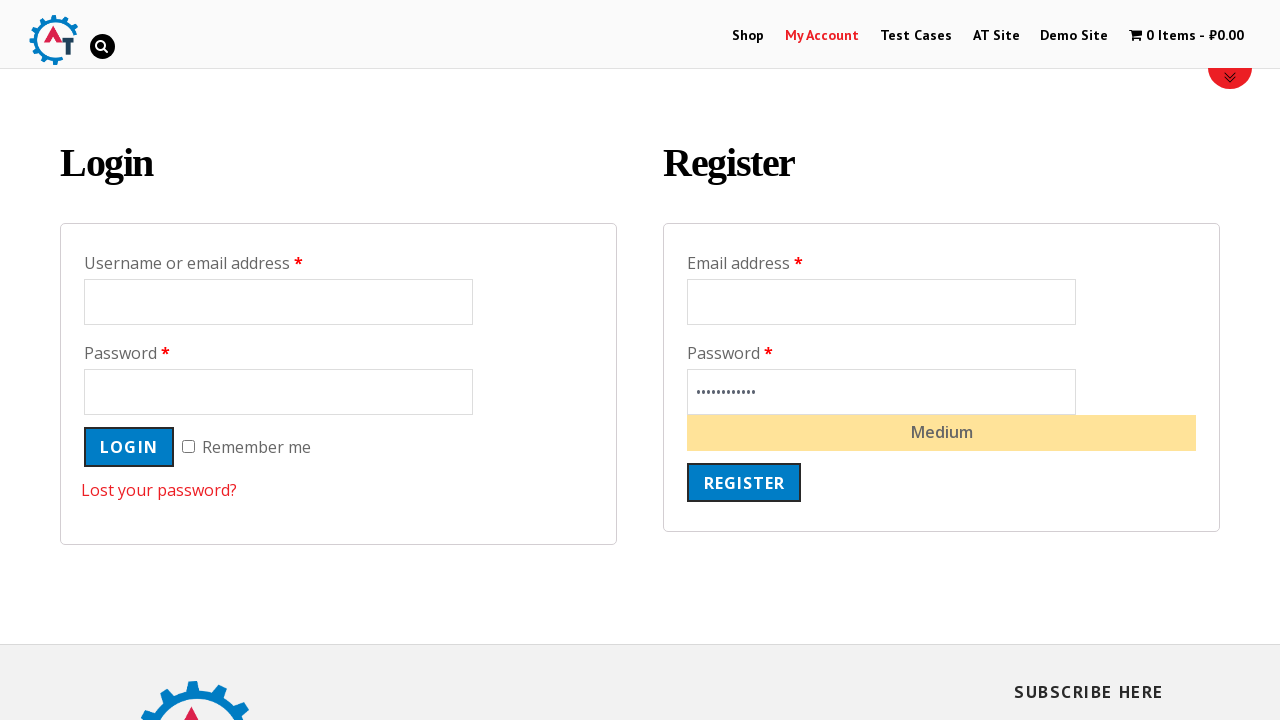

Waited for error message to appear
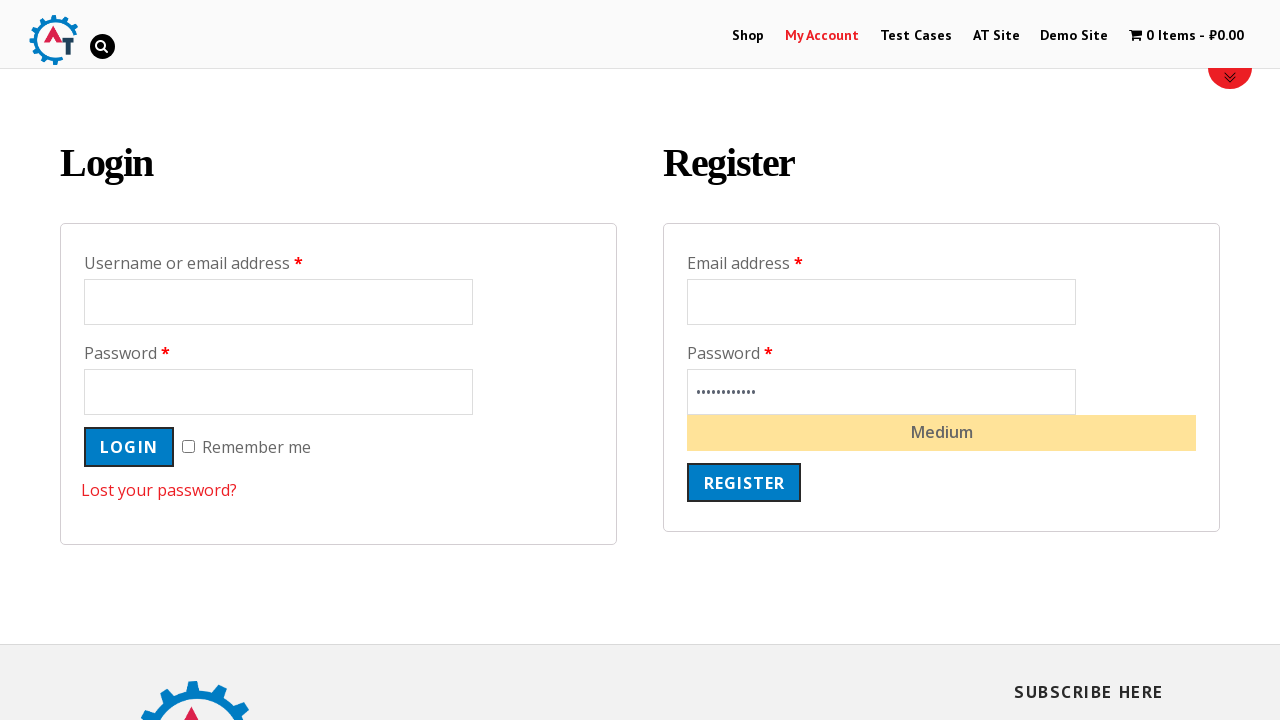

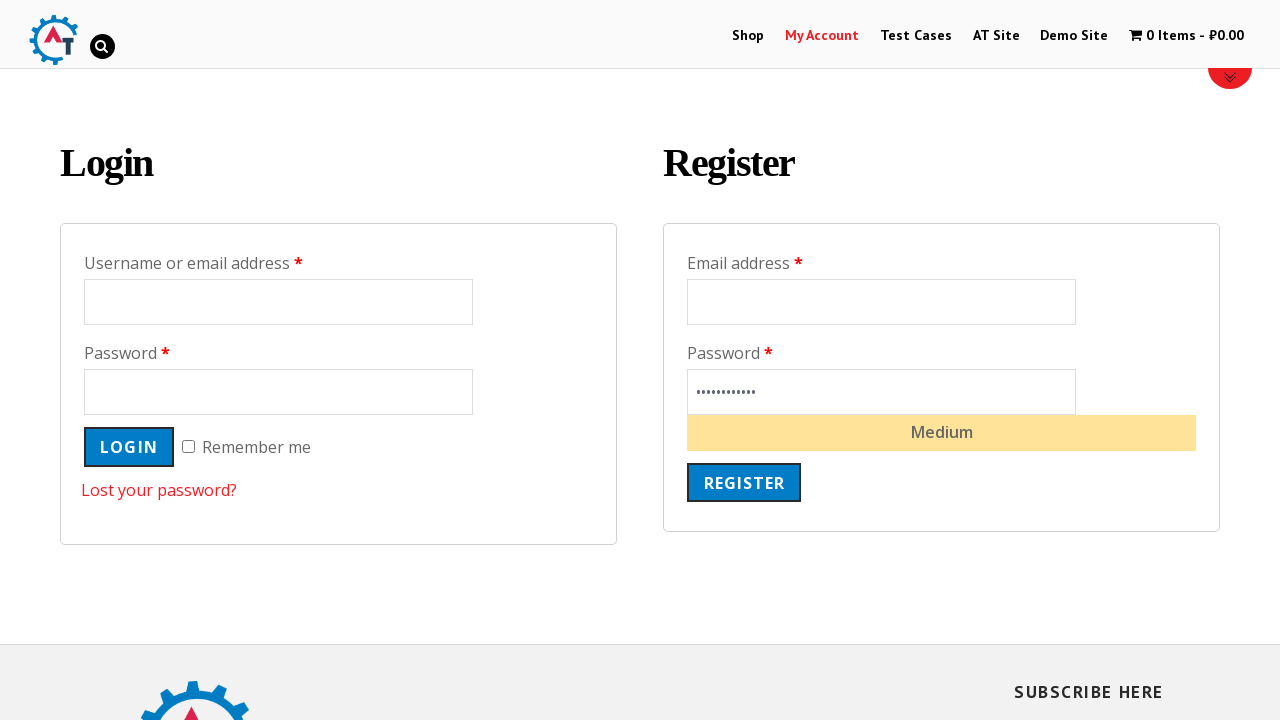